Tests a registration form by filling in username, email, password, and confirm password fields, then clears and re-enters the username field.

Starting URL: http://www.theTestingWorld.com/testings

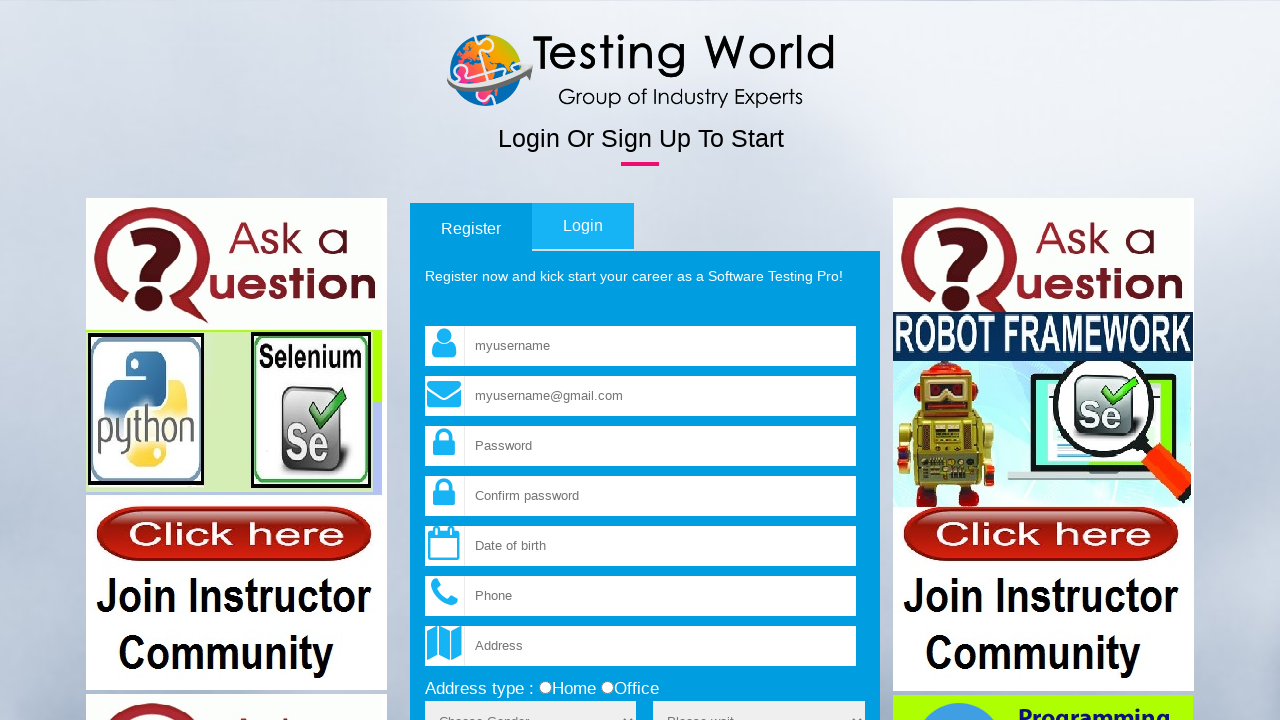

Filled username field with 'helloworld' on input[name='fld_username']
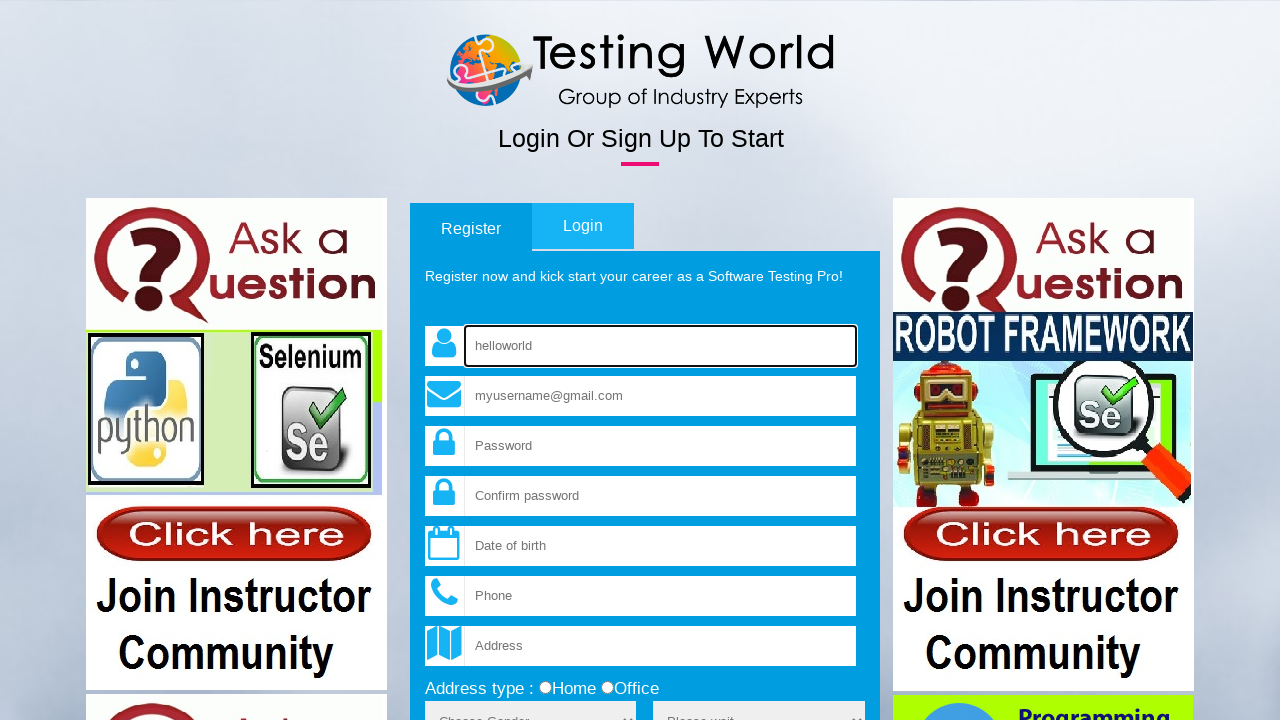

Filled email field with 'testuser_sample@gmail.com' on input[name='fld_email']
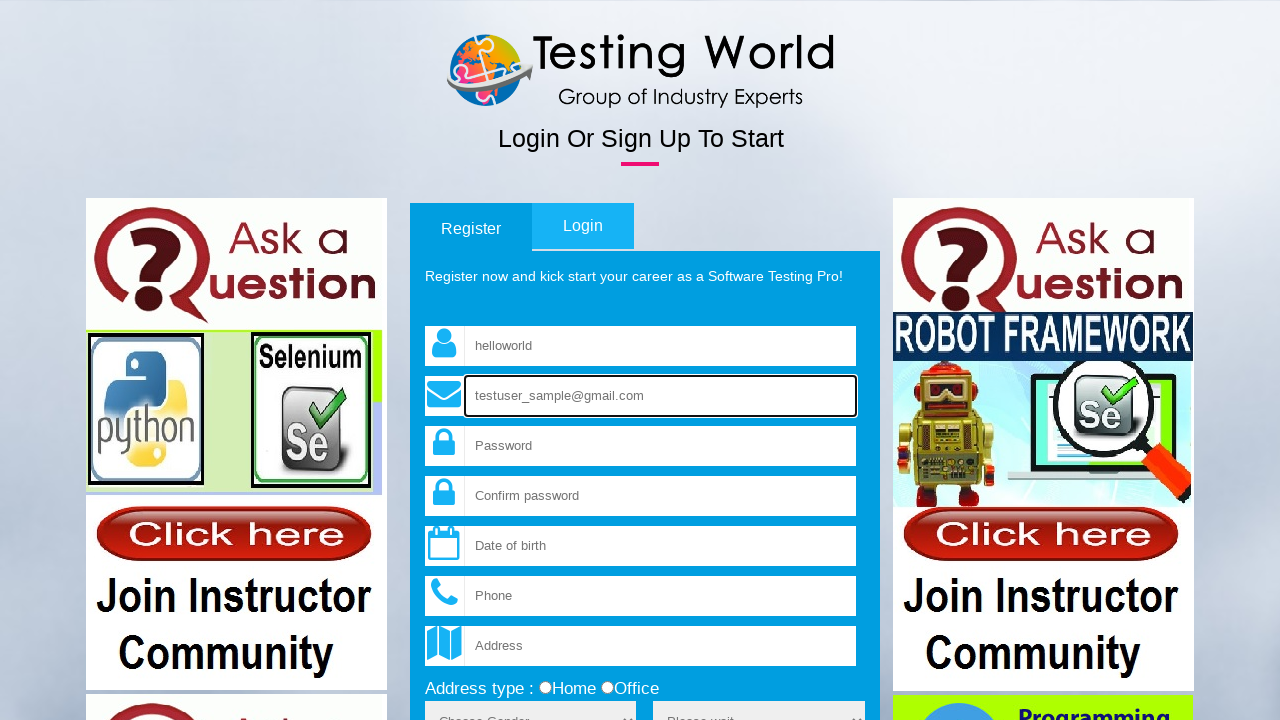

Filled password field with 'securePass456' on input[name='fld_password']
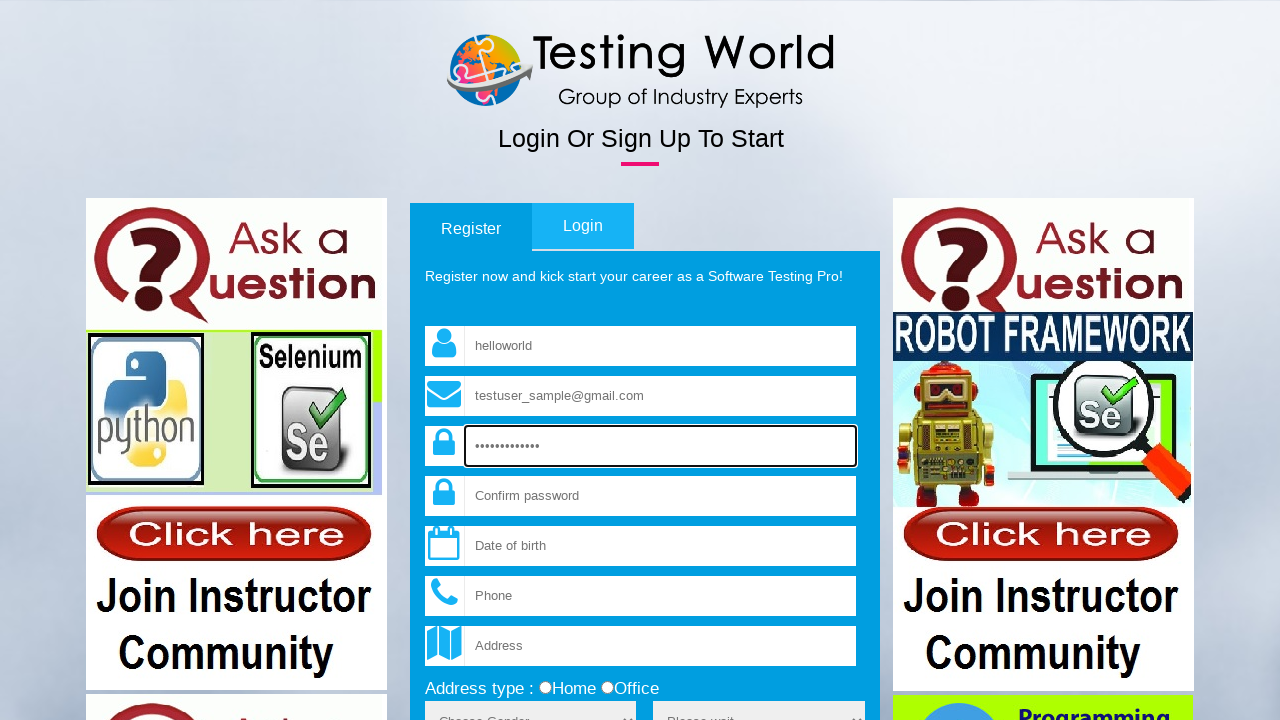

Filled confirm password field with 'securePass456' on input[name='fld_cpassword']
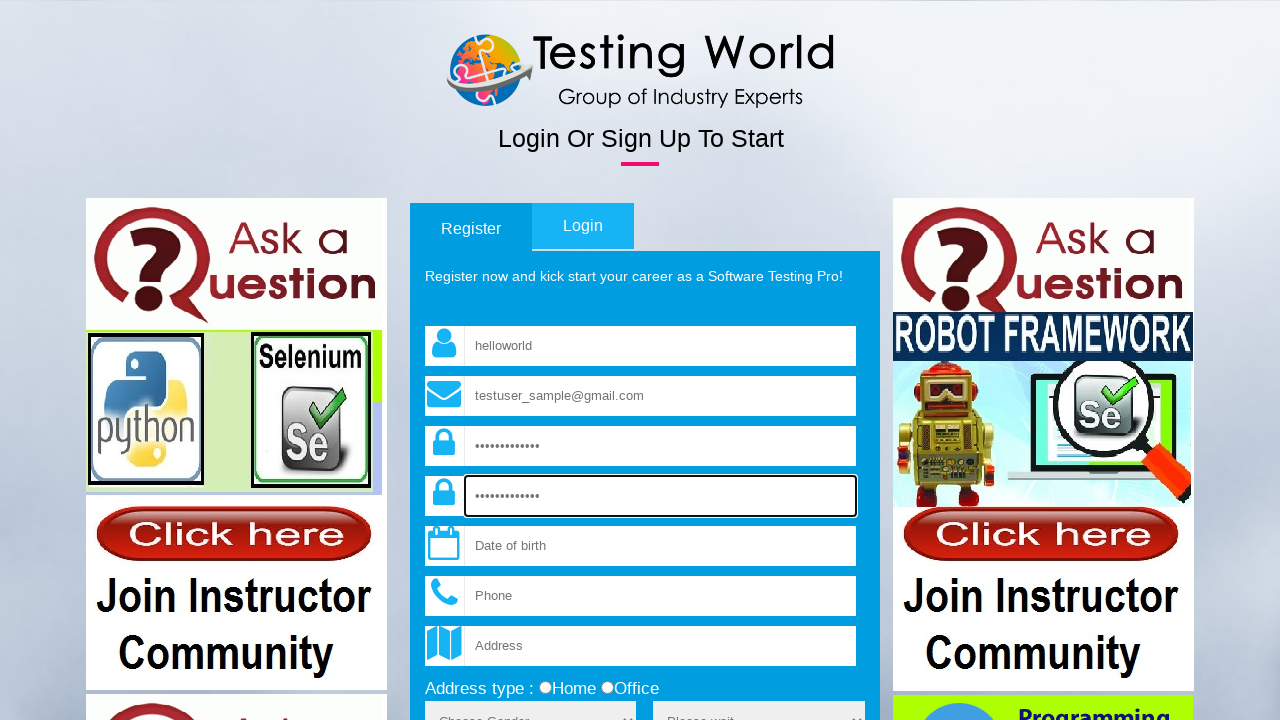

Cleared the username field on input[name='fld_username']
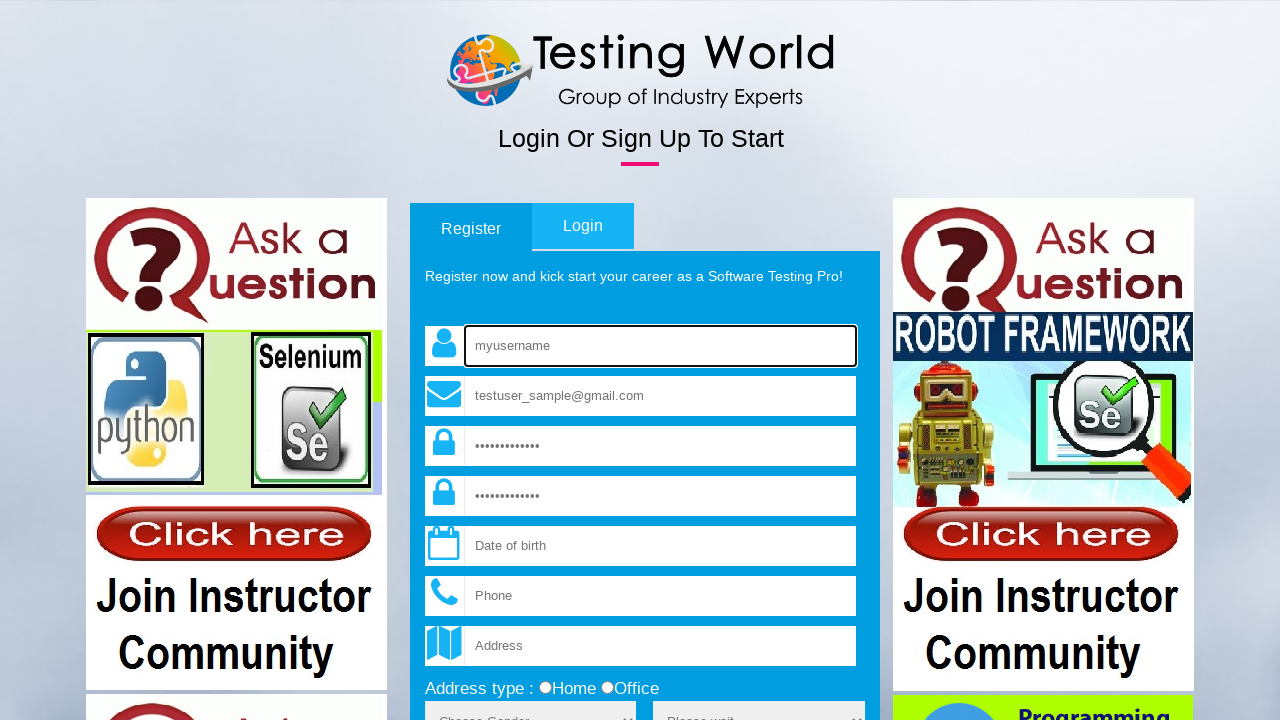

Re-entered username field with 'newuser789' on input[name='fld_username']
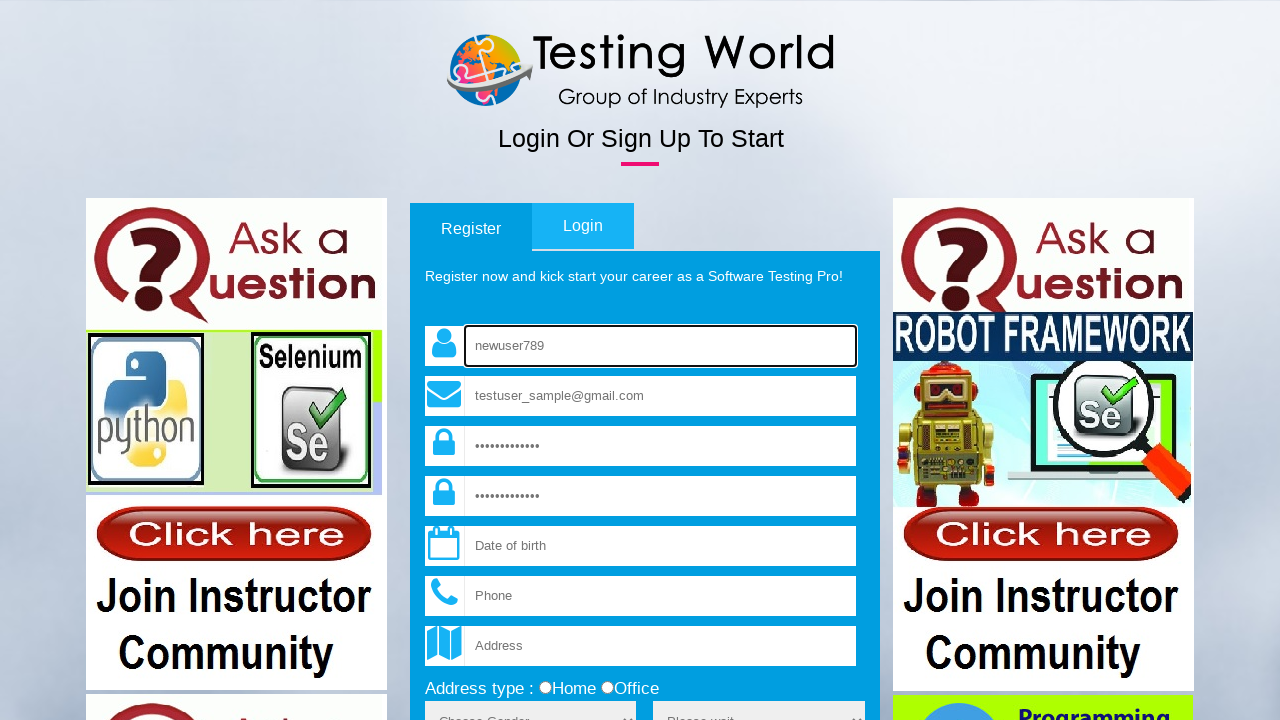

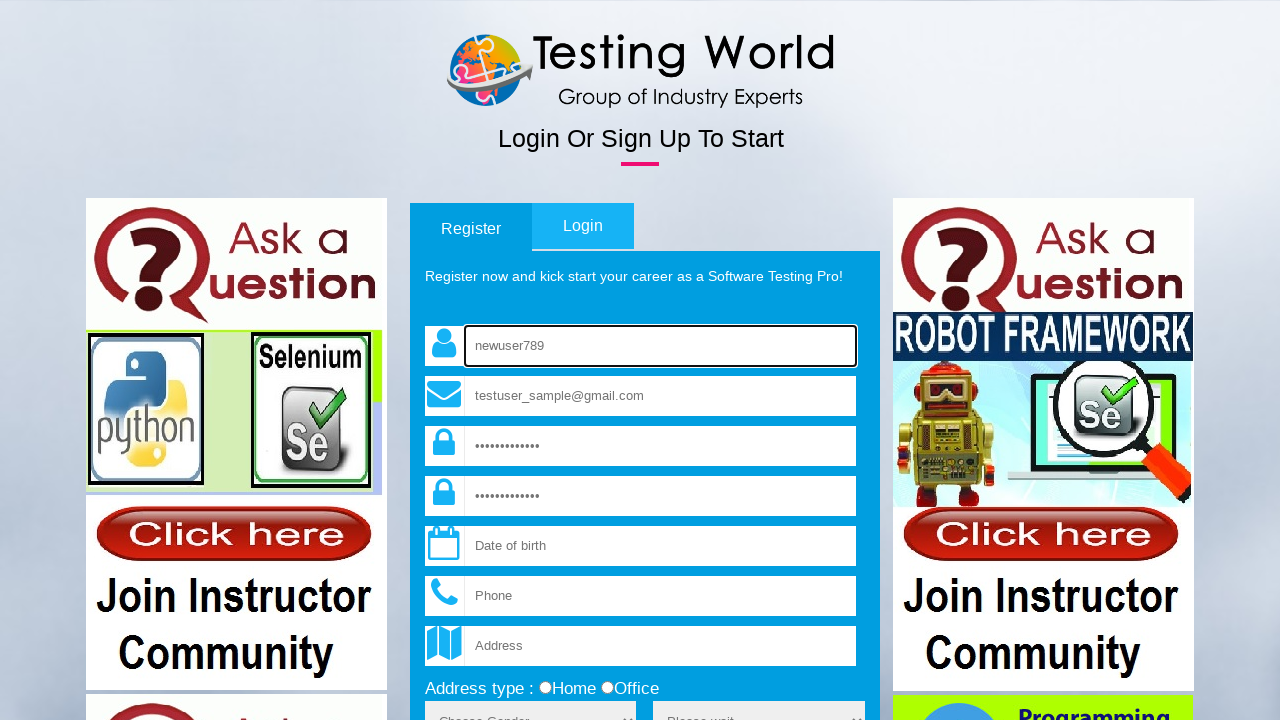